Navigates to the omayo blogspot test page, maximizes the window, and retrieves the window handle identifier.

Starting URL: http://omayo.blogspot.com/

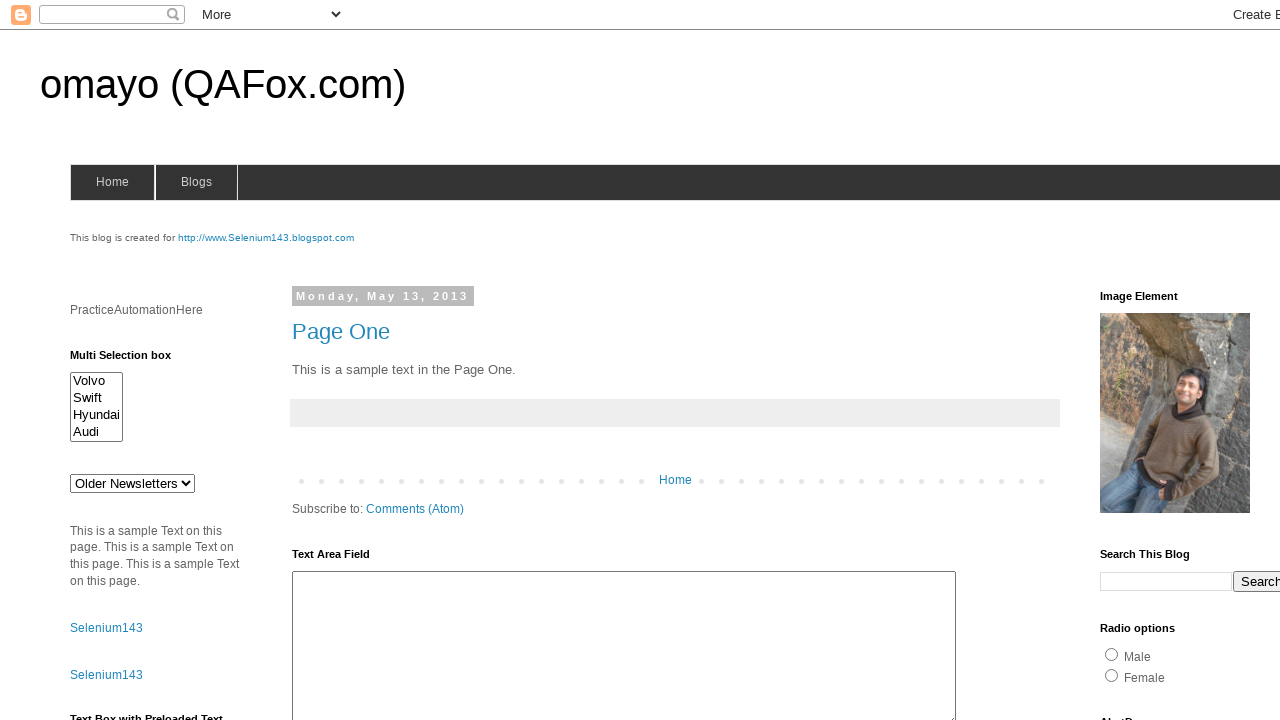

Navigated to omayo blogspot test page
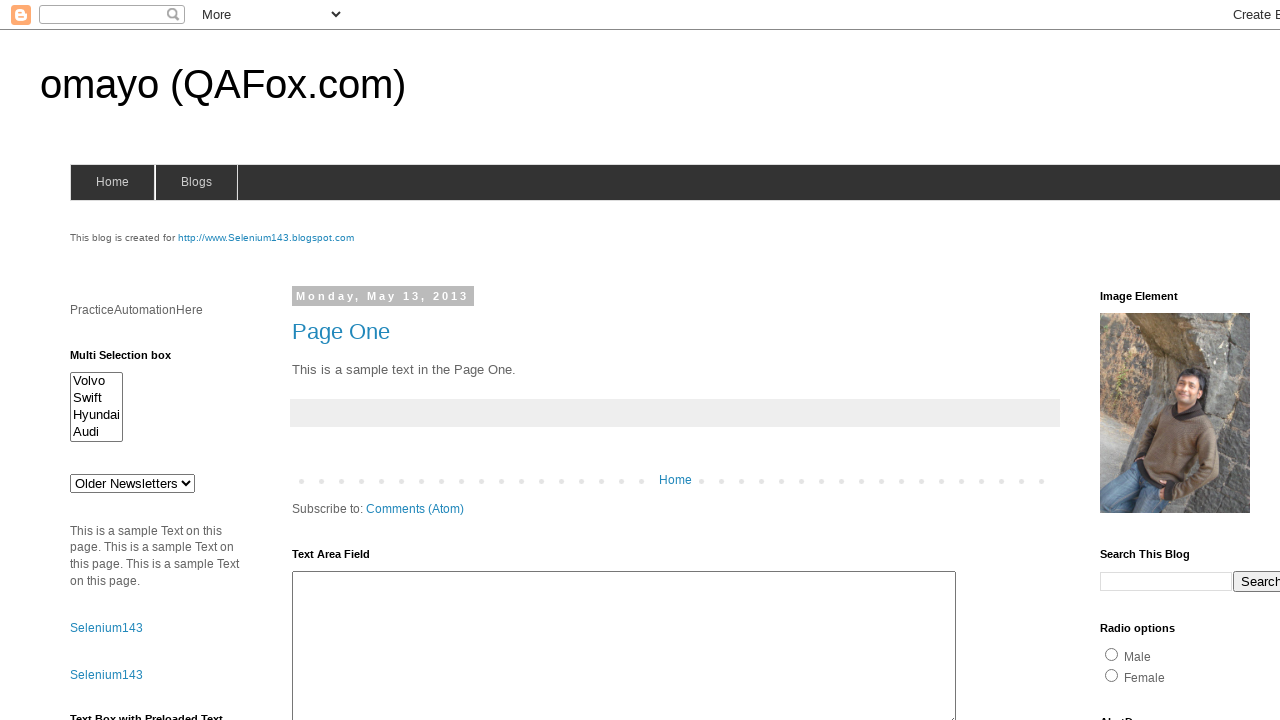

Retrieved window handle/identifier: omayo (QAFox.com)
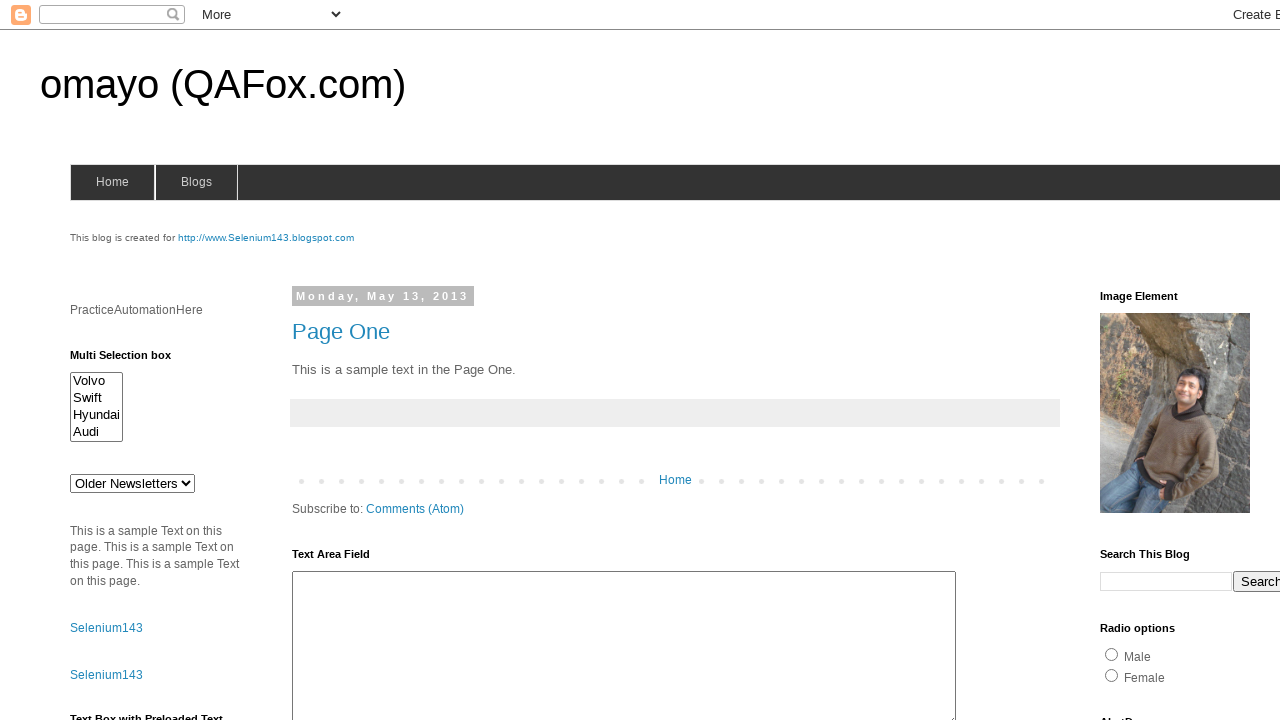

Page fully loaded (domcontentloaded event)
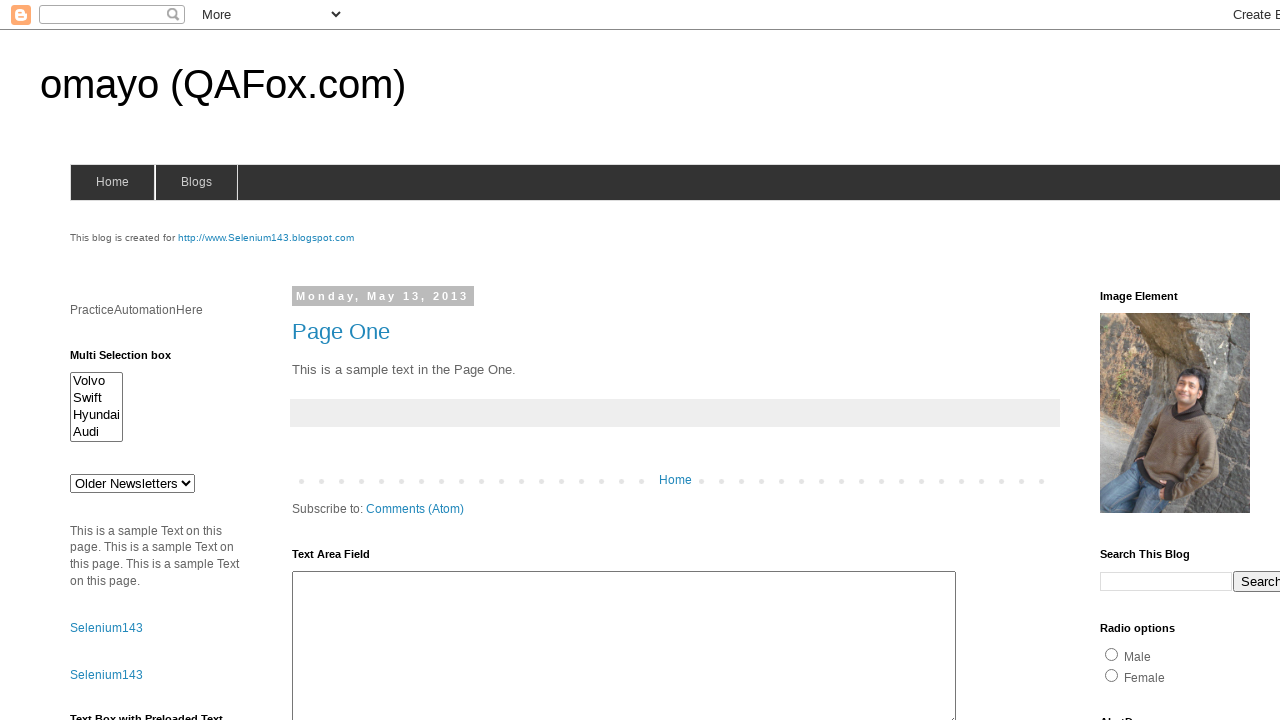

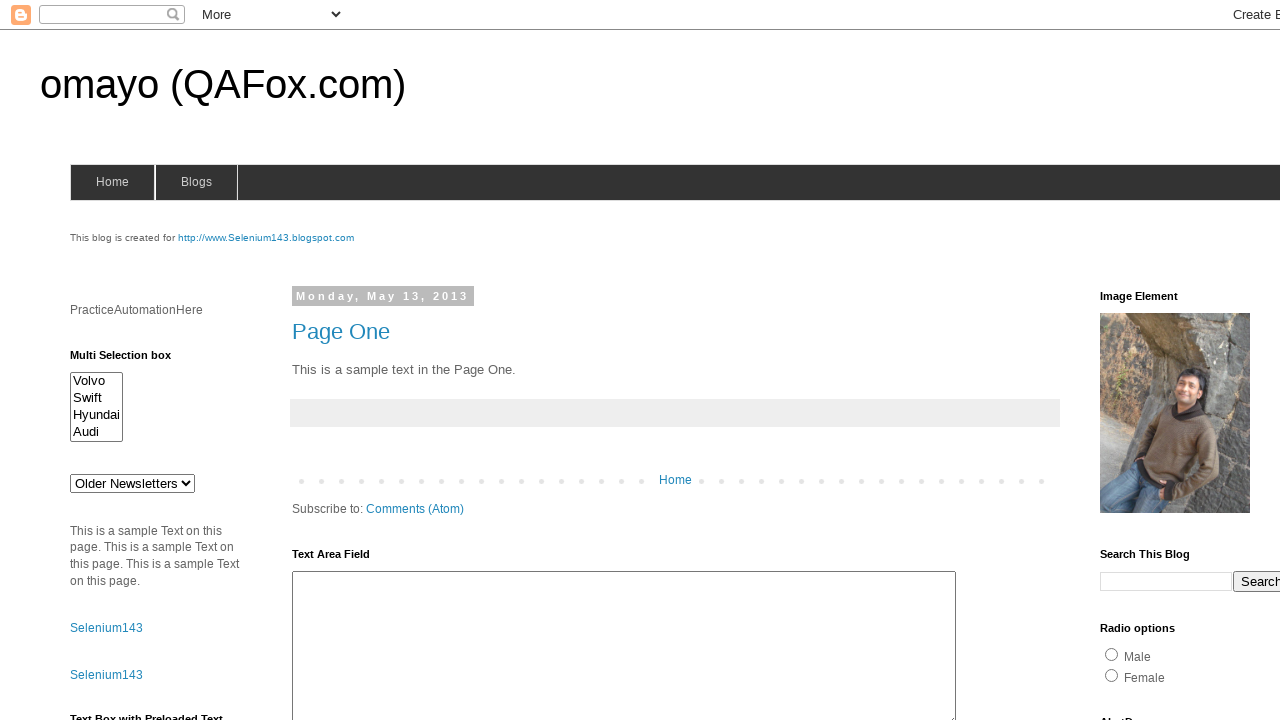